Automates typing on a typing test website by reading the displayed text and typing each character, then clicking redo and typing again to measure typing speed.

Starting URL: https://typings.gg/

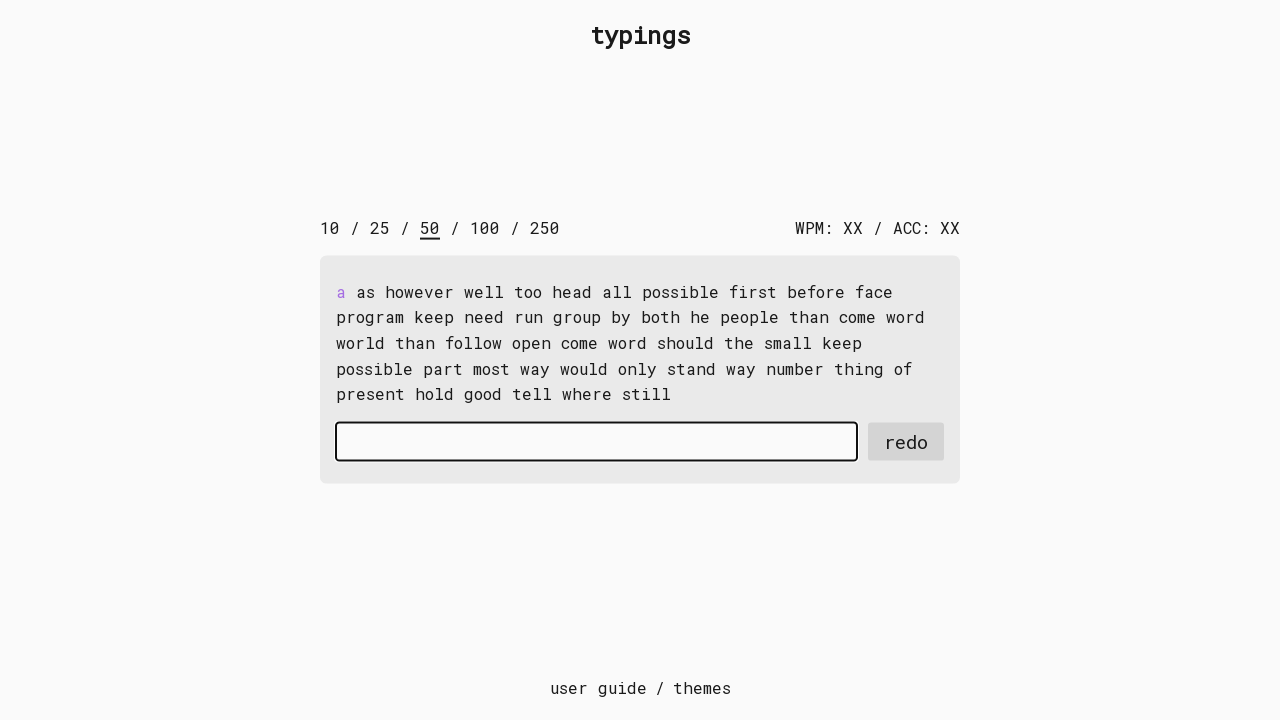

Waited for text display to load
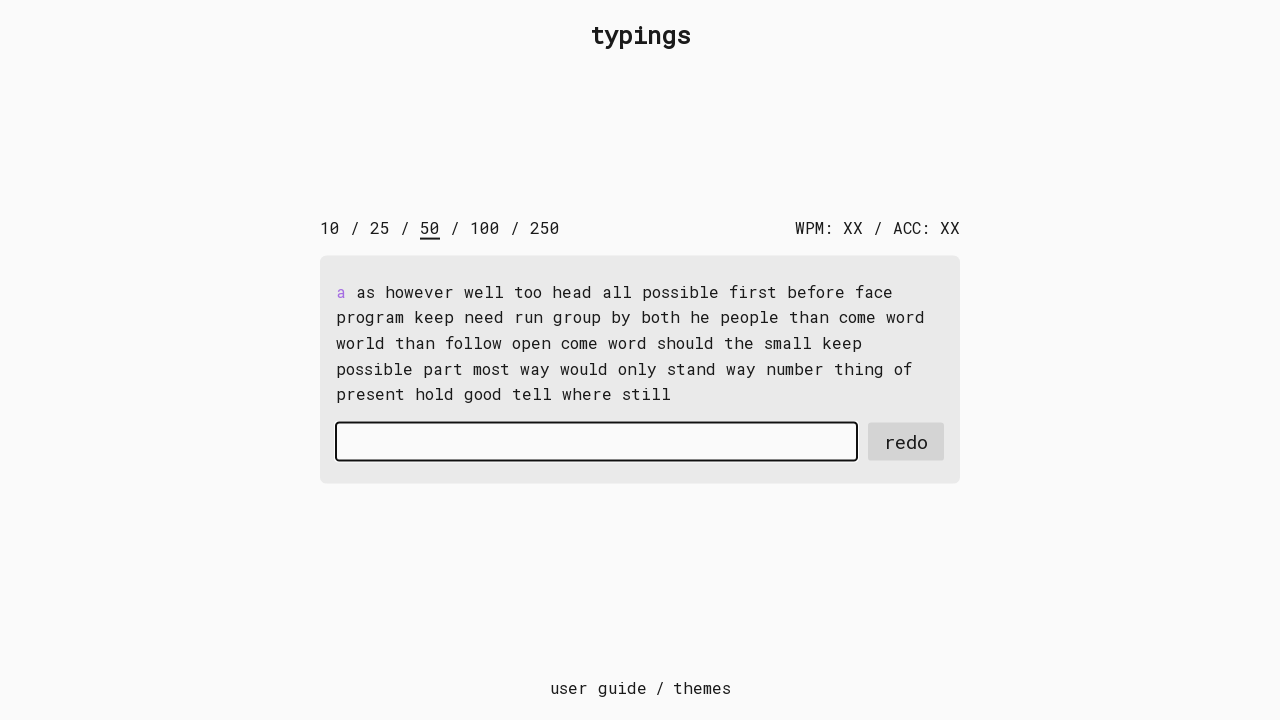

Retrieved text content from display
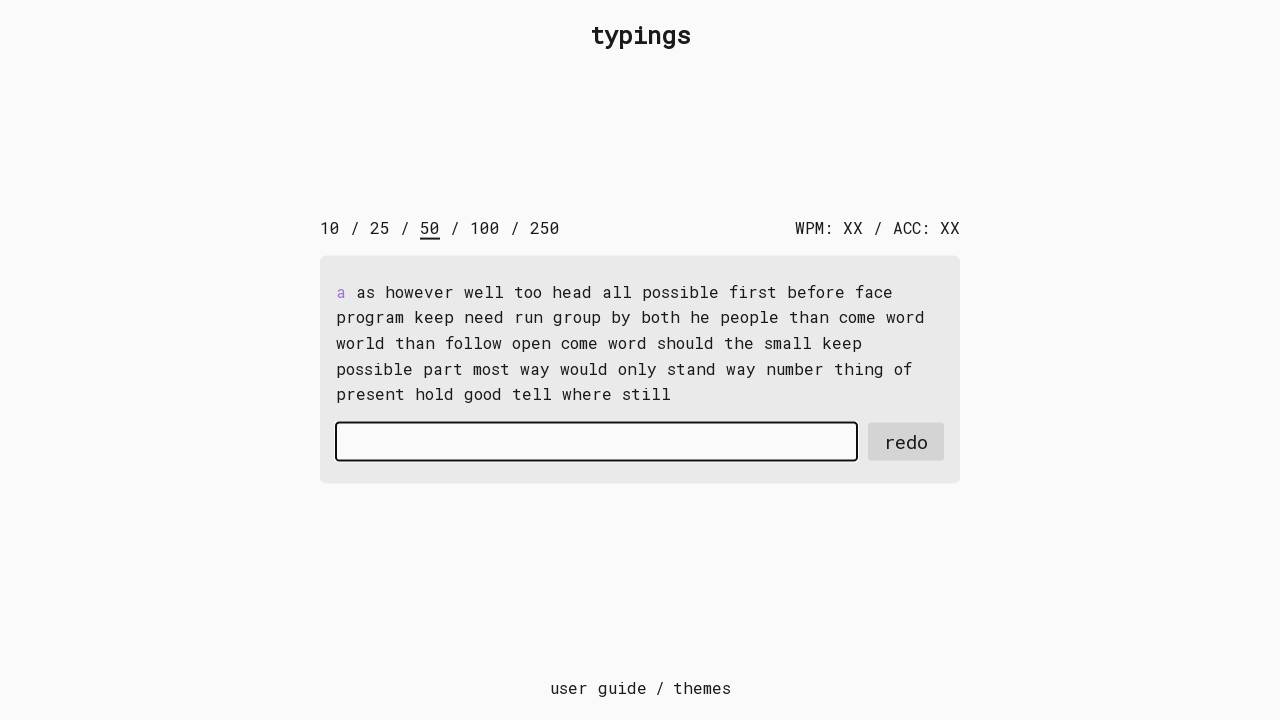

Located input field
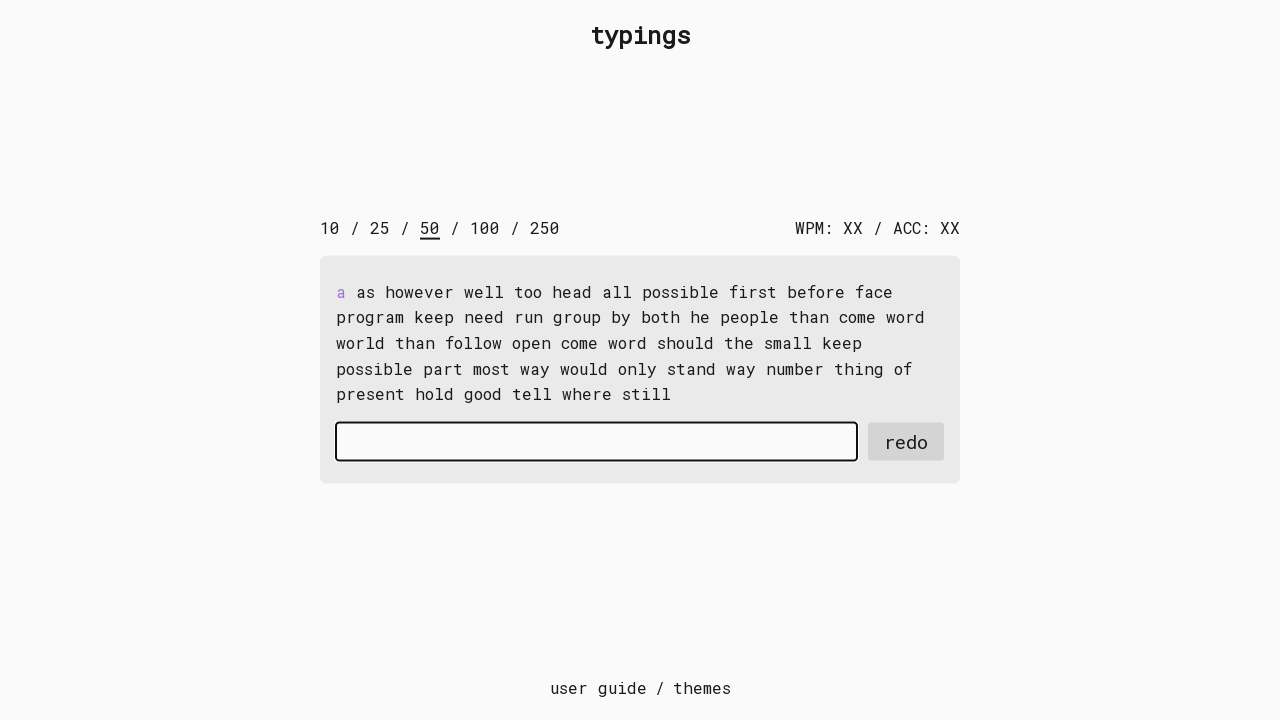

Completed first pass of typing all words on #input-field
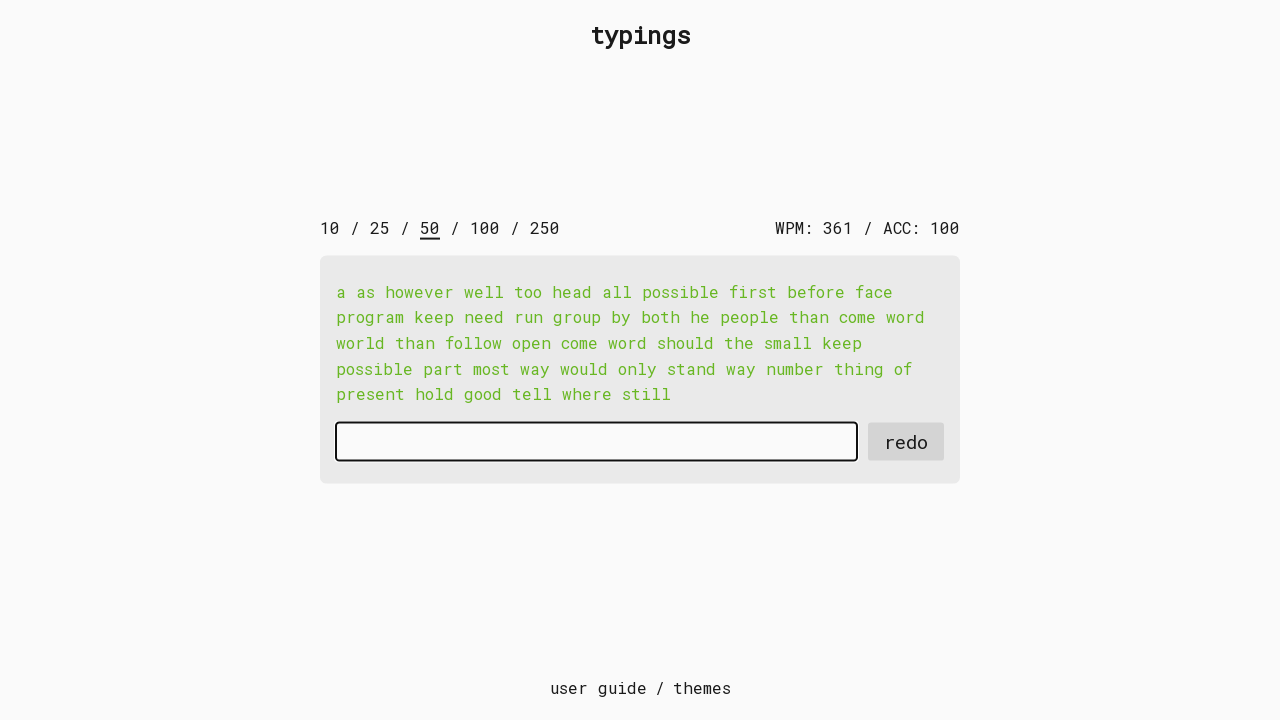

Clicked redo button to refresh test at (906, 442) on #redo-button
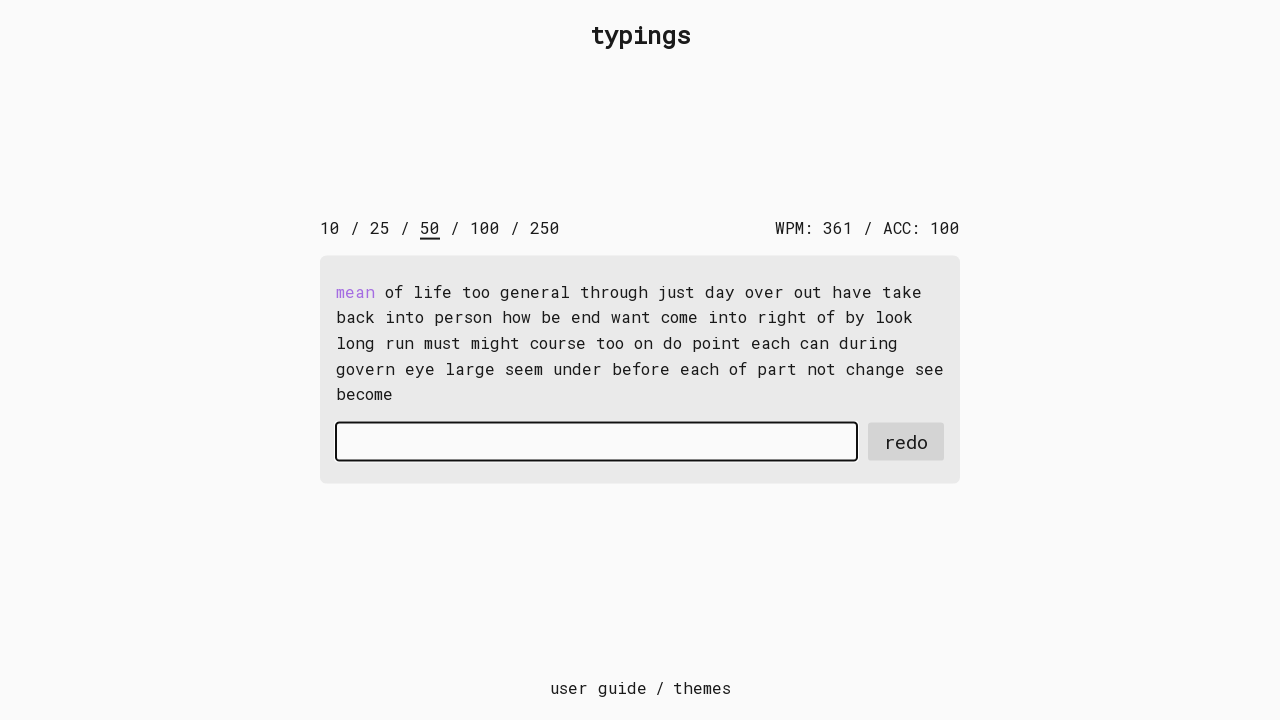

Waited for text display to refresh after redo
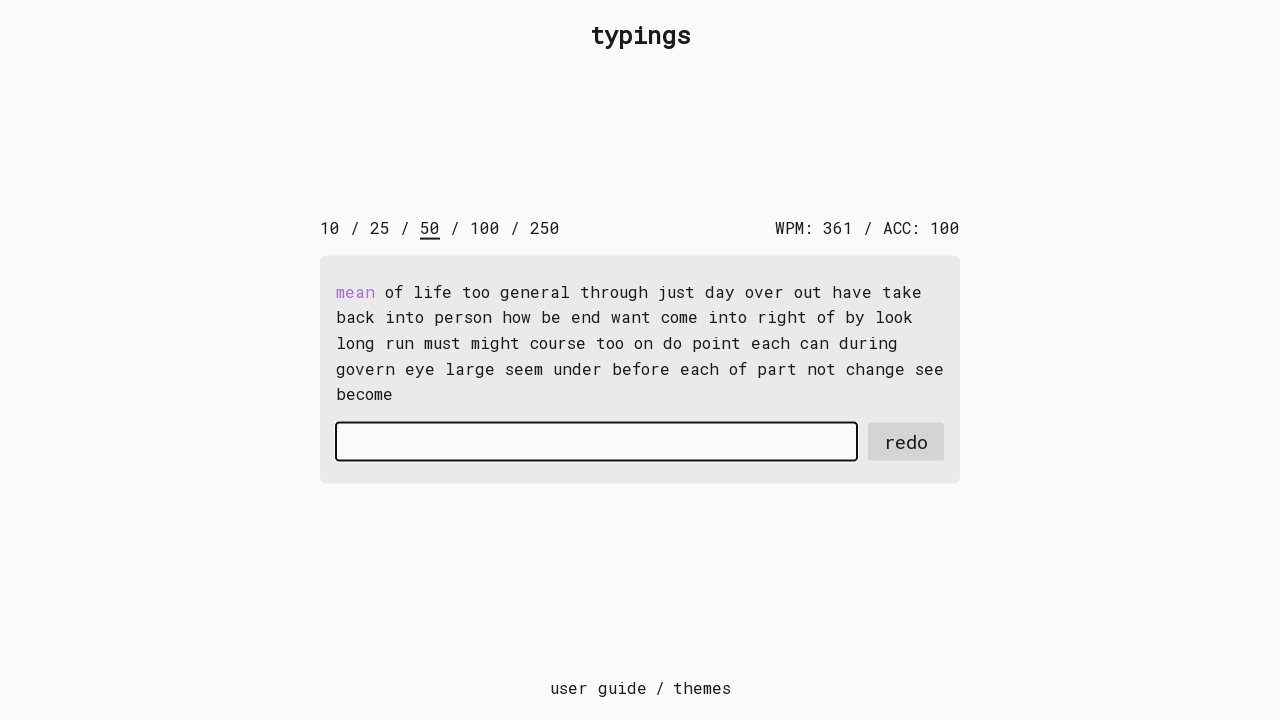

Retrieved refreshed text content from display
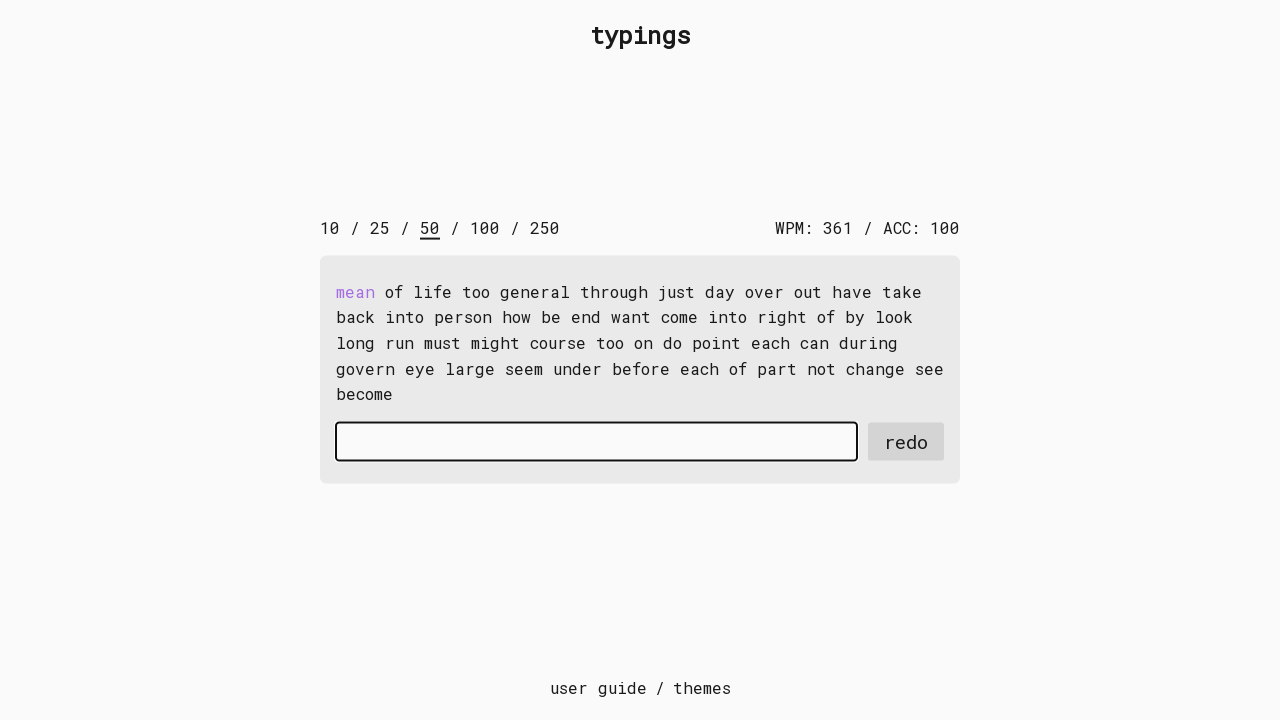

Completed second pass of typing all words on #input-field
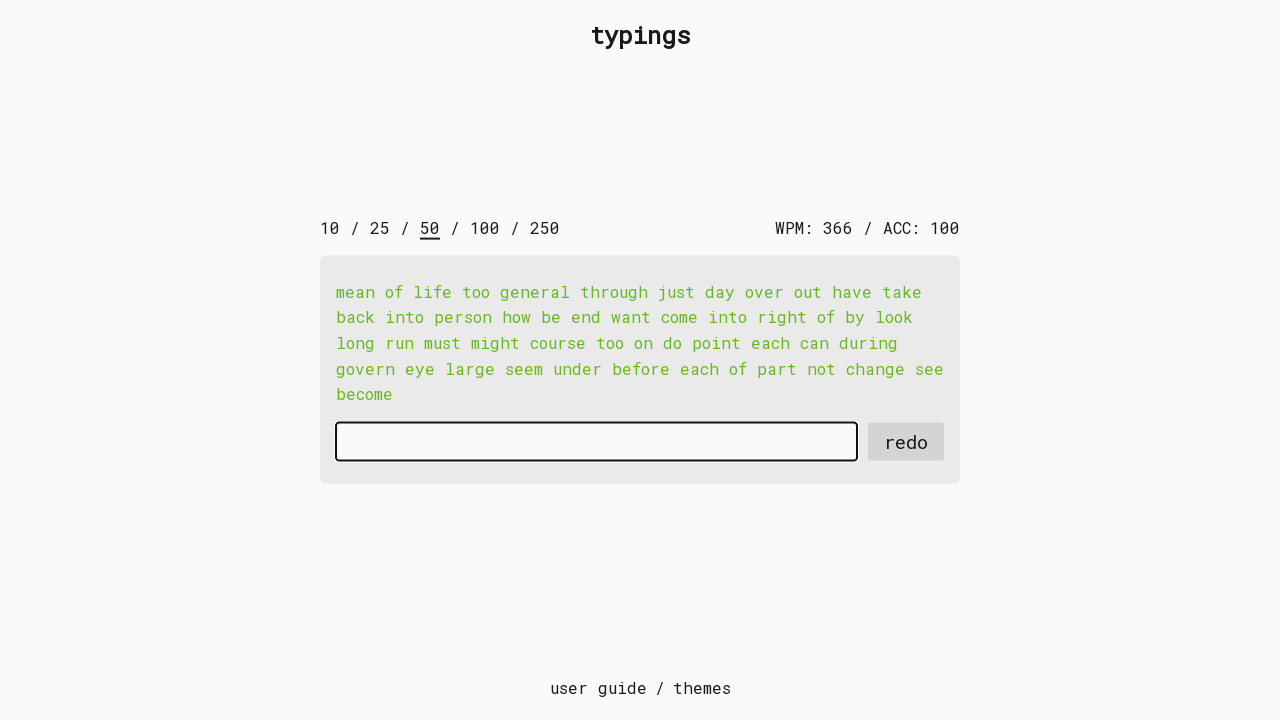

Waited for typing speed results to display
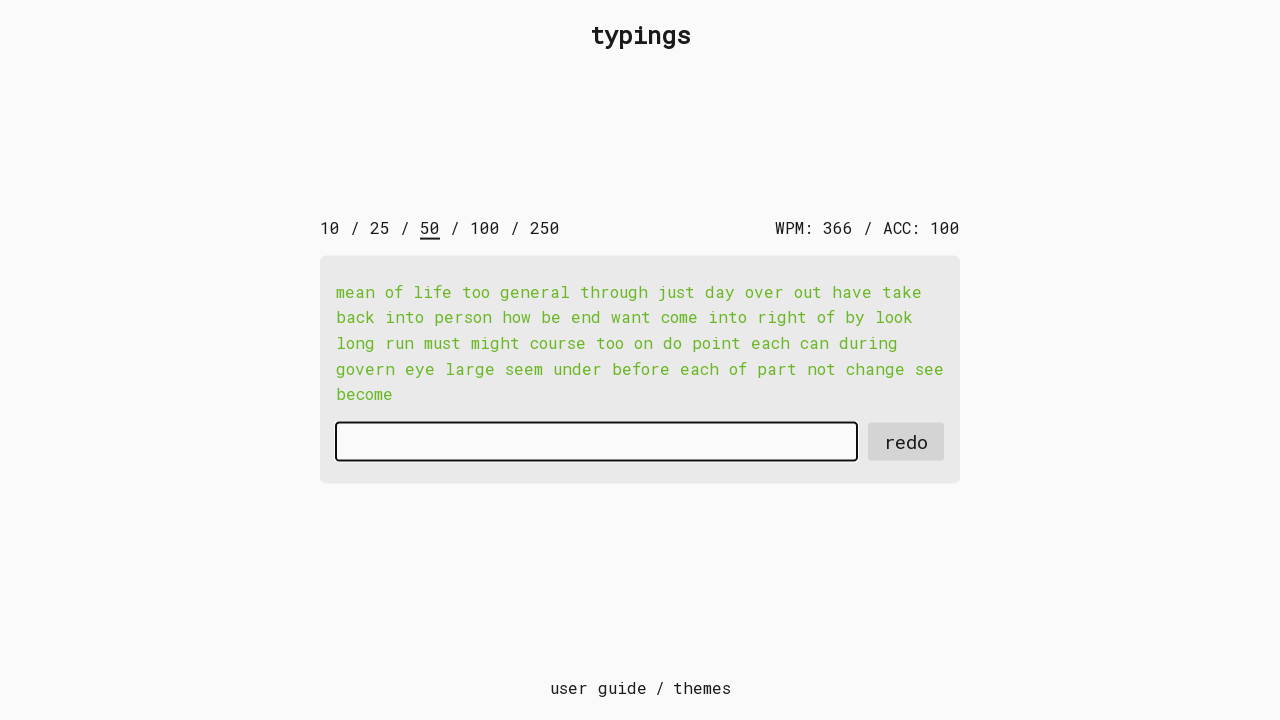

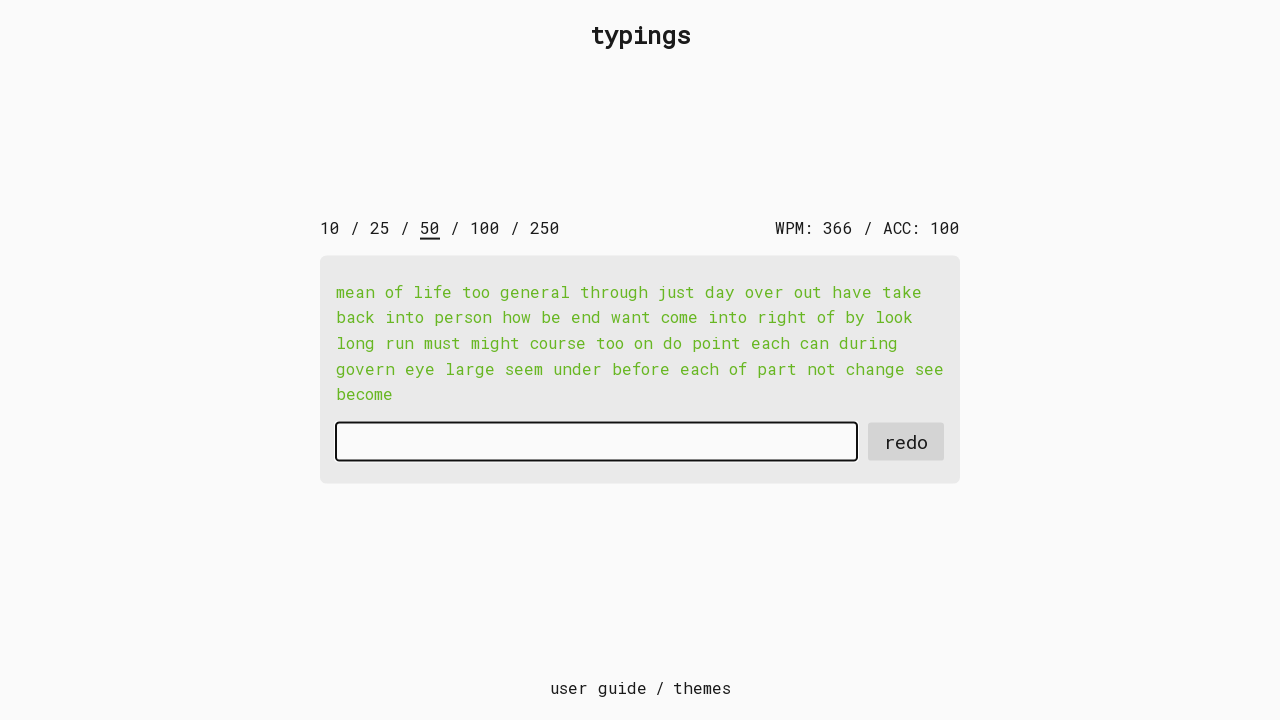